Tests that edits are saved when the edit input loses focus (blur event)

Starting URL: https://demo.playwright.dev/todomvc

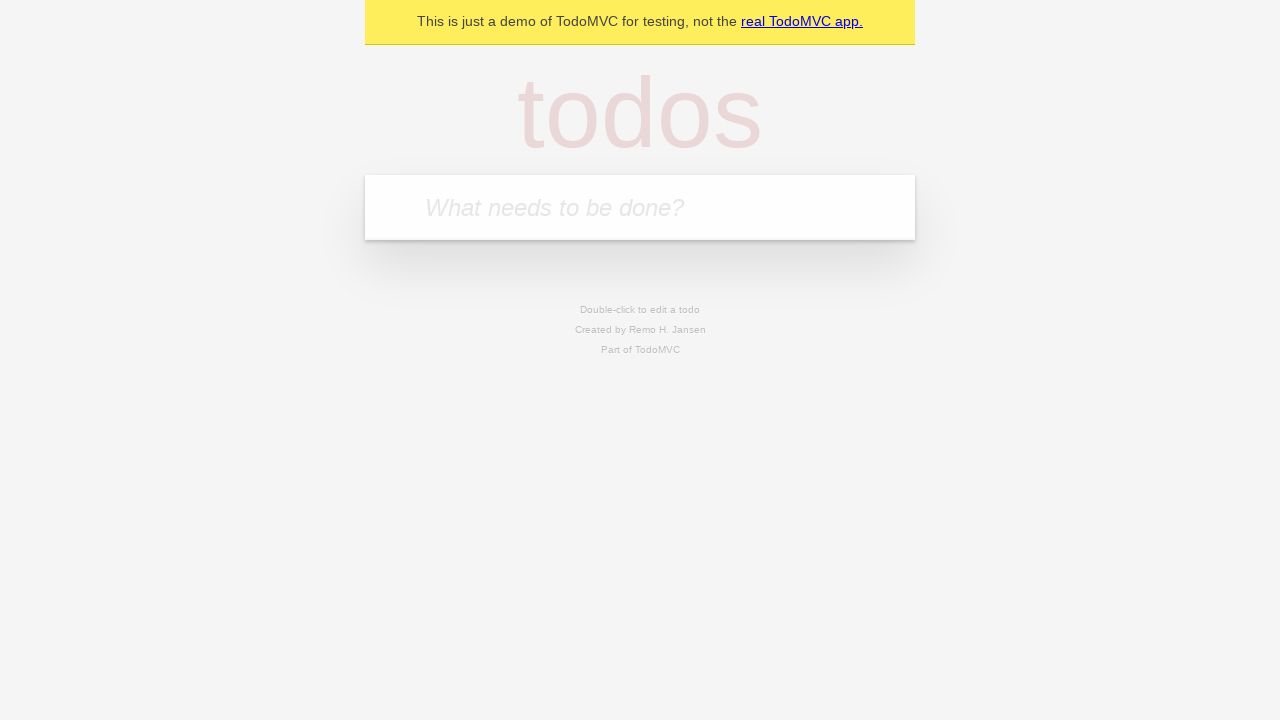

Filled first todo input with 'buy some cheese' on internal:attr=[placeholder="What needs to be done?"i]
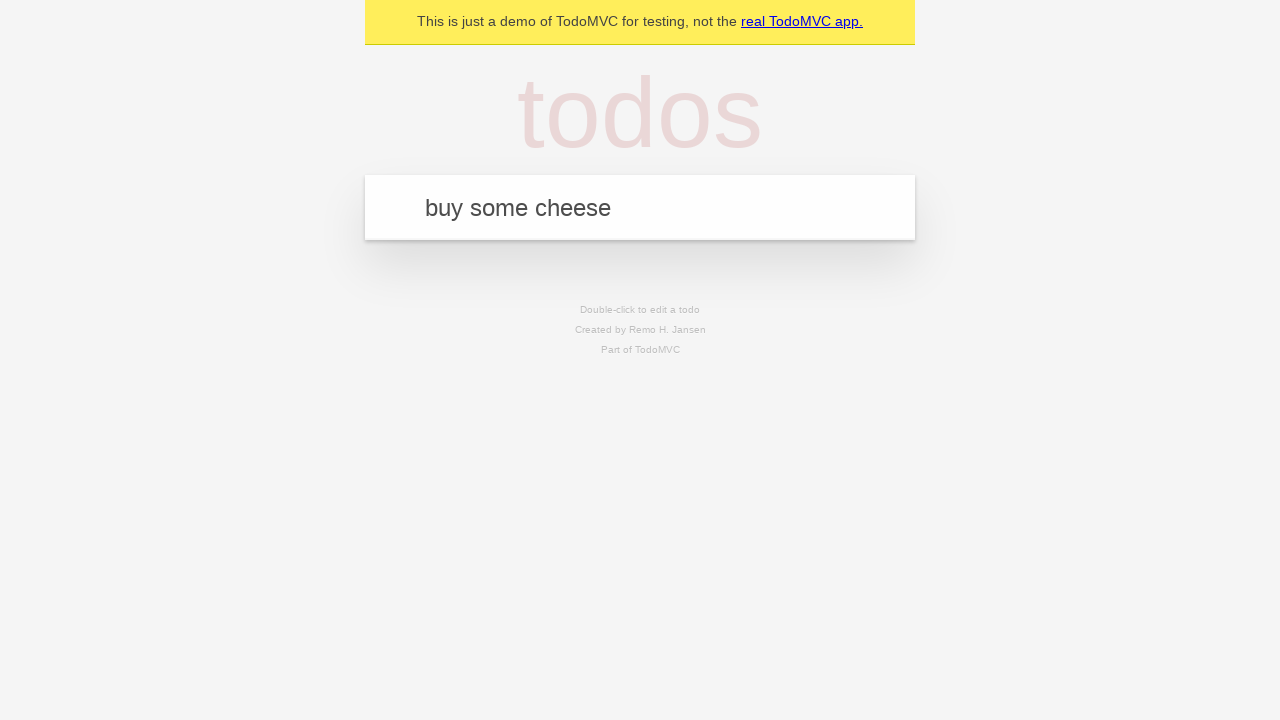

Pressed Enter to create first todo on internal:attr=[placeholder="What needs to be done?"i]
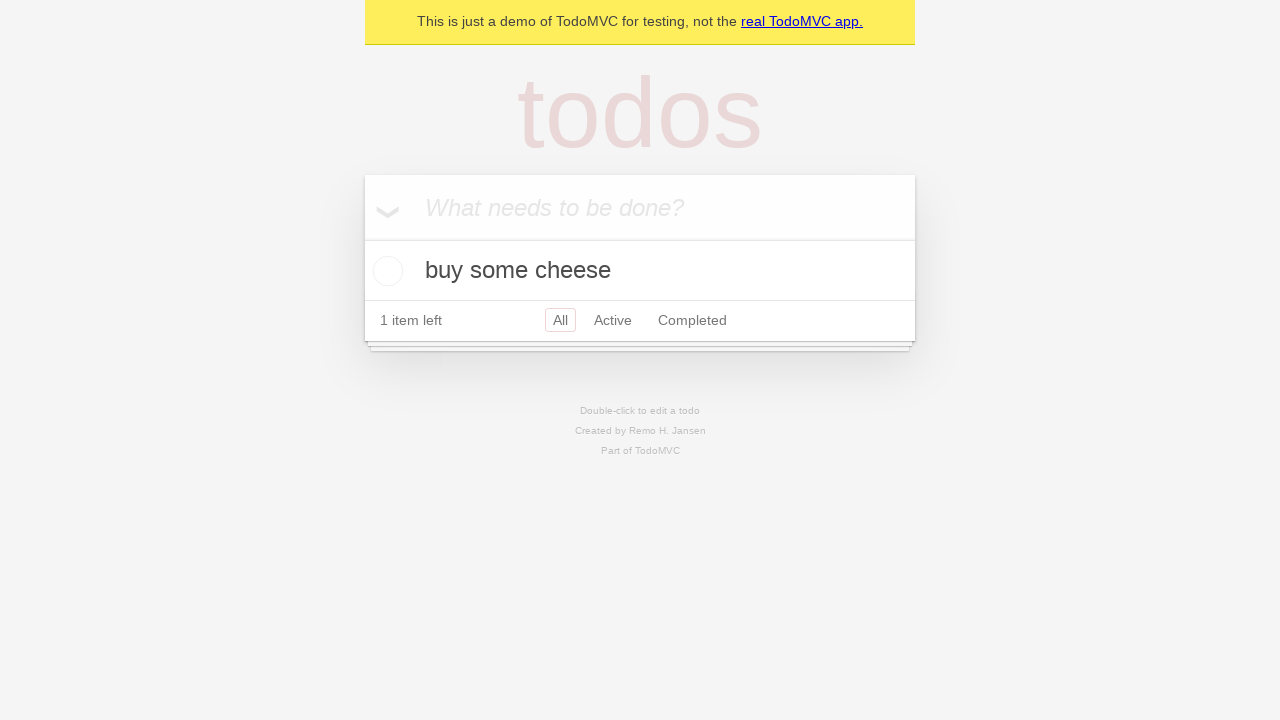

Filled todo input with 'feed the cat' on internal:attr=[placeholder="What needs to be done?"i]
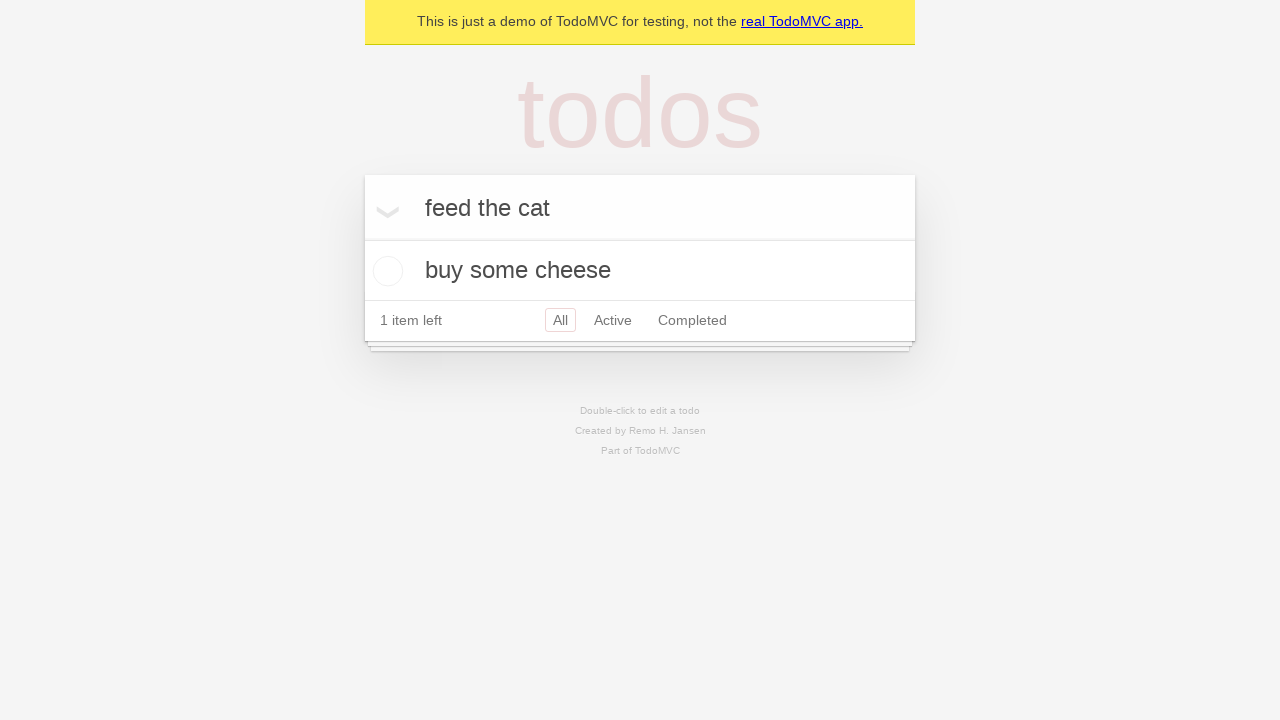

Pressed Enter to create second todo on internal:attr=[placeholder="What needs to be done?"i]
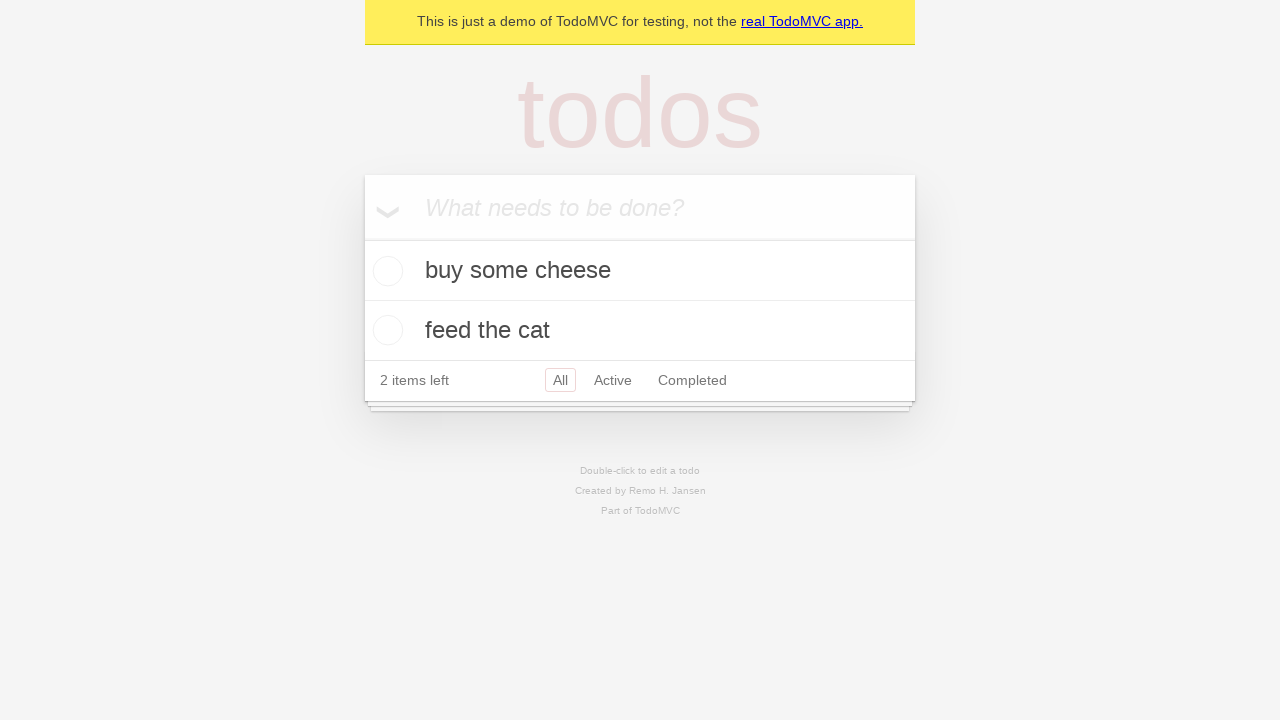

Filled todo input with 'book a doctors appointment' on internal:attr=[placeholder="What needs to be done?"i]
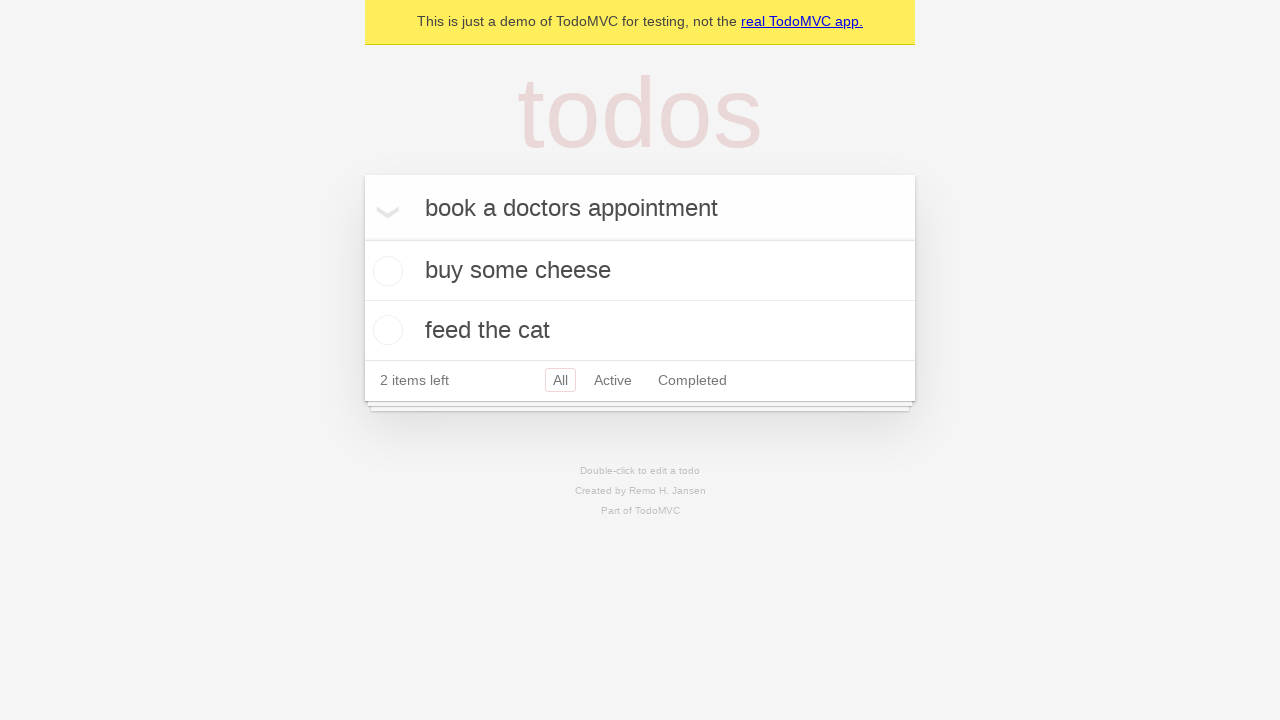

Pressed Enter to create third todo on internal:attr=[placeholder="What needs to be done?"i]
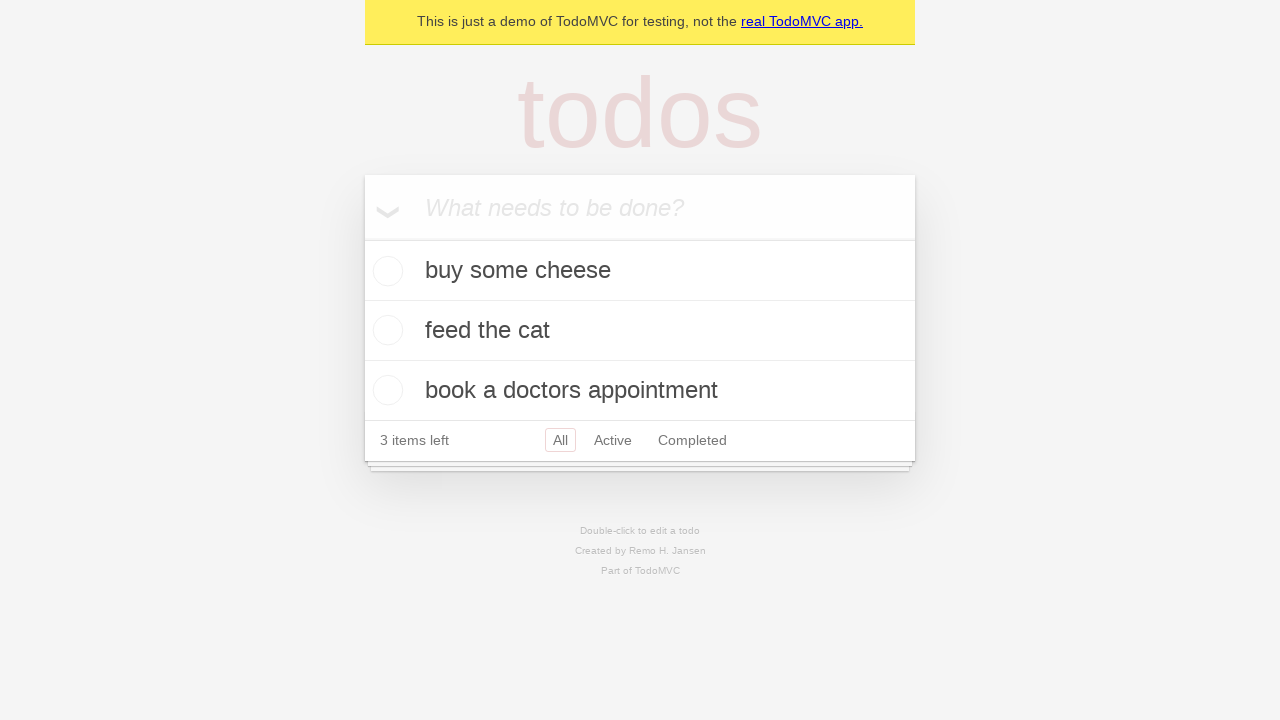

Waited for all 3 todos to be created
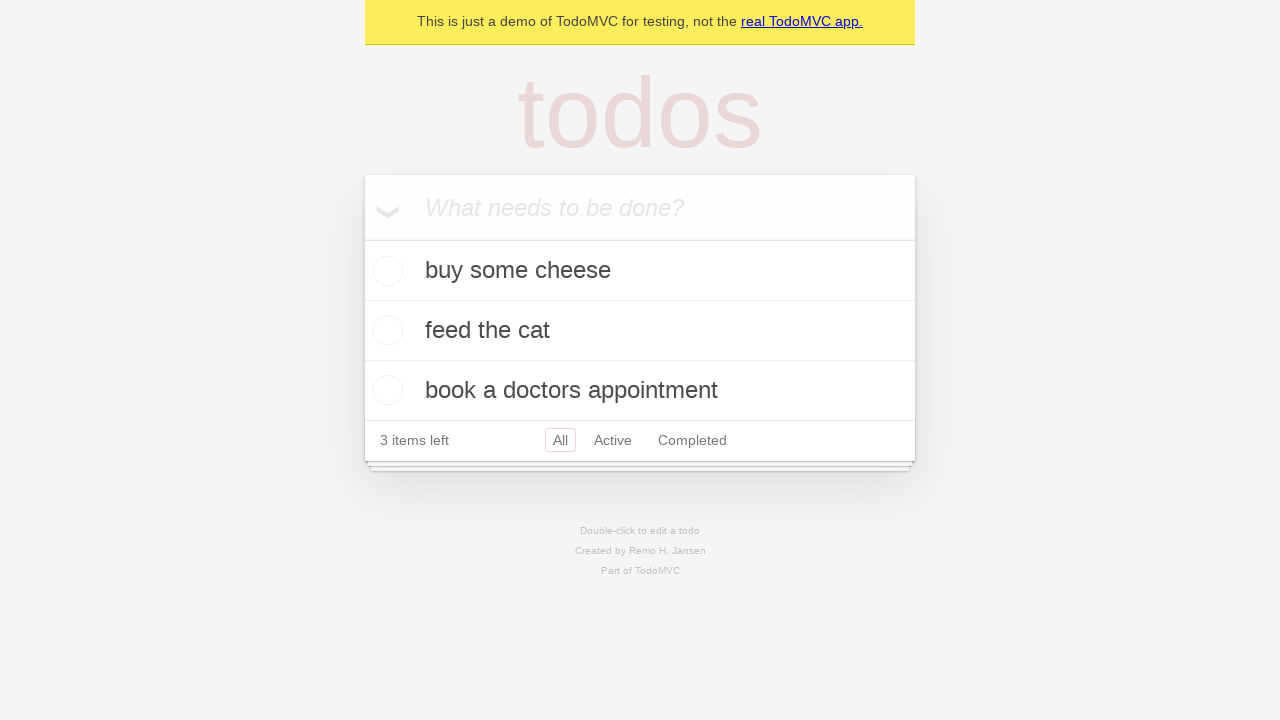

Double-clicked second todo to enter edit mode at (640, 331) on internal:testid=[data-testid="todo-item"s] >> nth=1
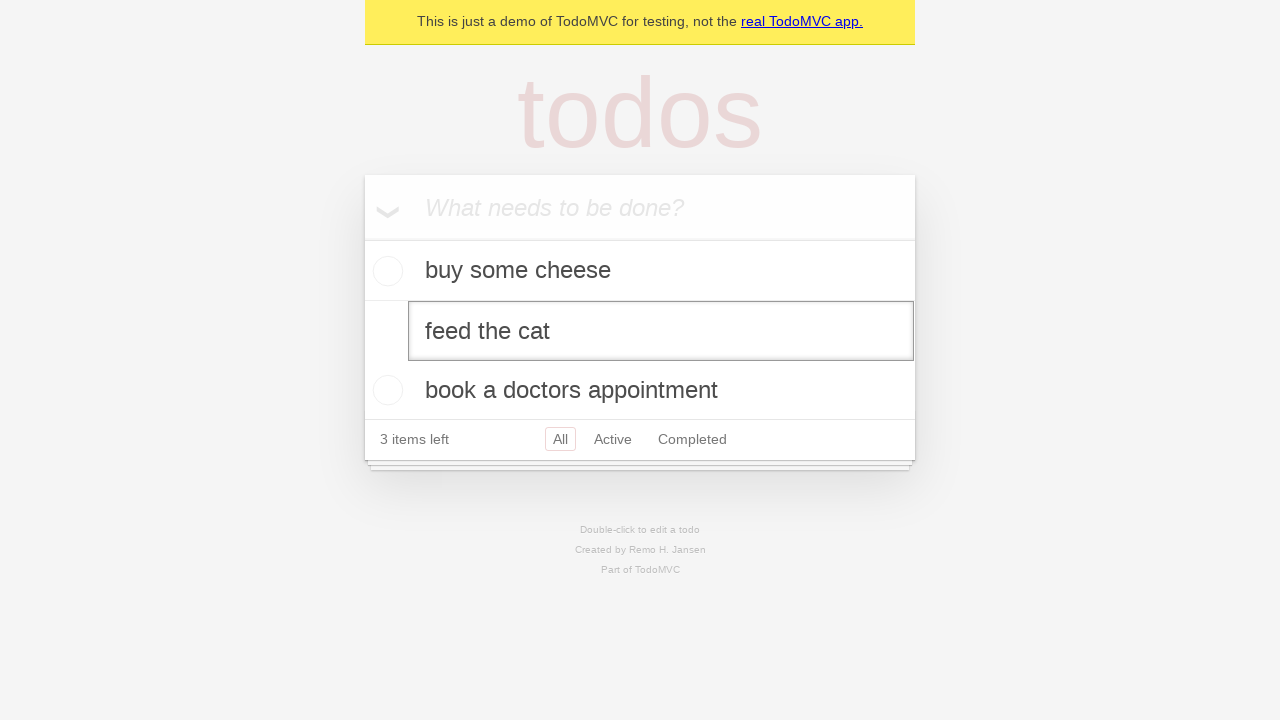

Filled edit input with 'buy some sausages' on internal:testid=[data-testid="todo-item"s] >> nth=1 >> internal:role=textbox[nam
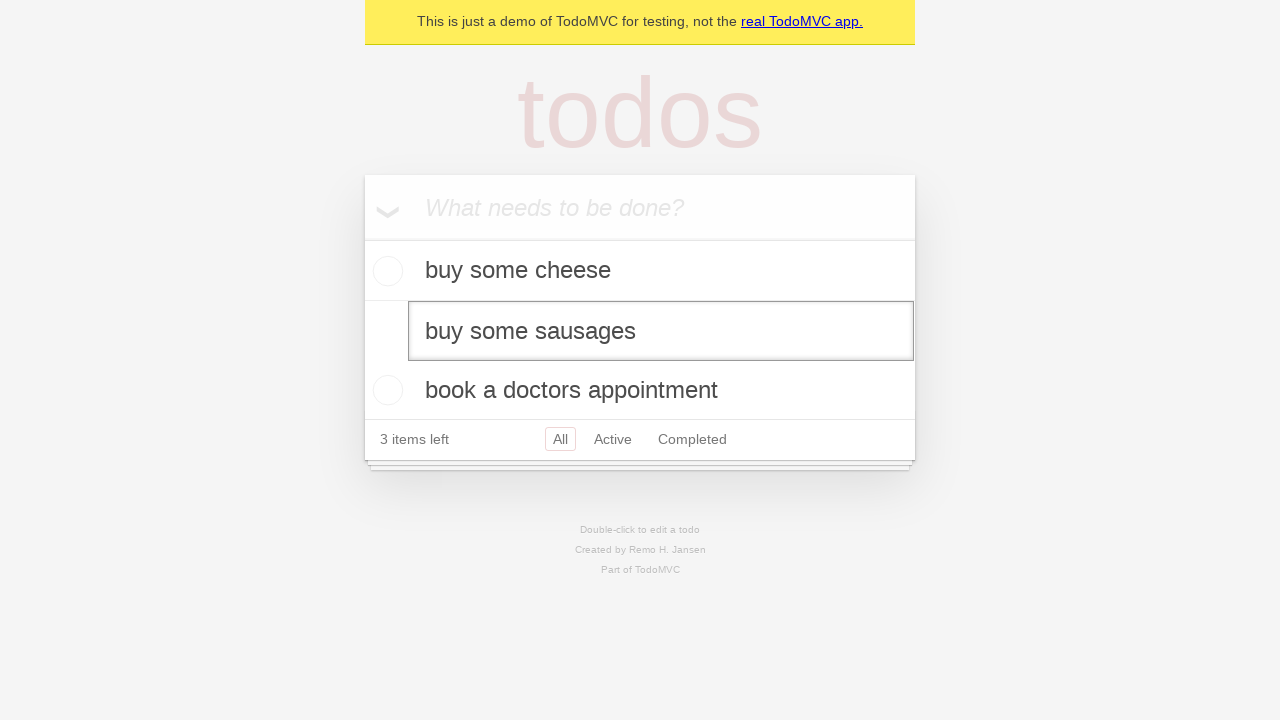

Dispatched blur event on edit input to save changes
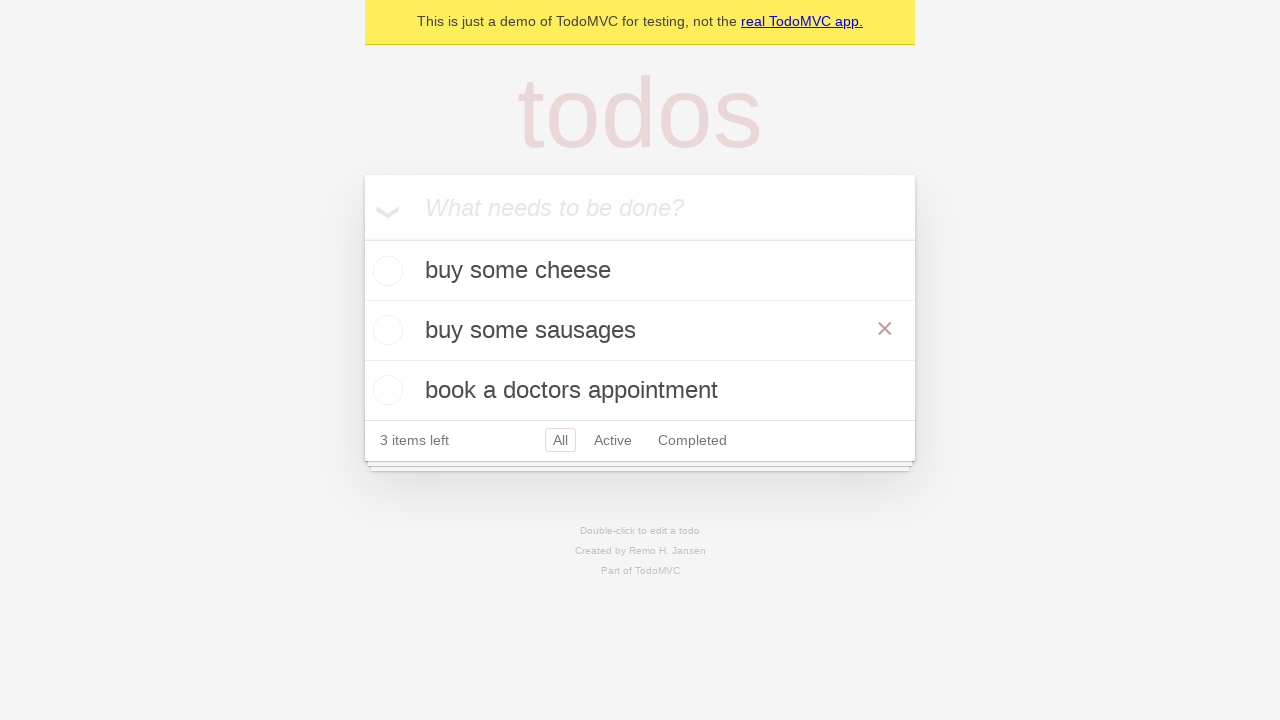

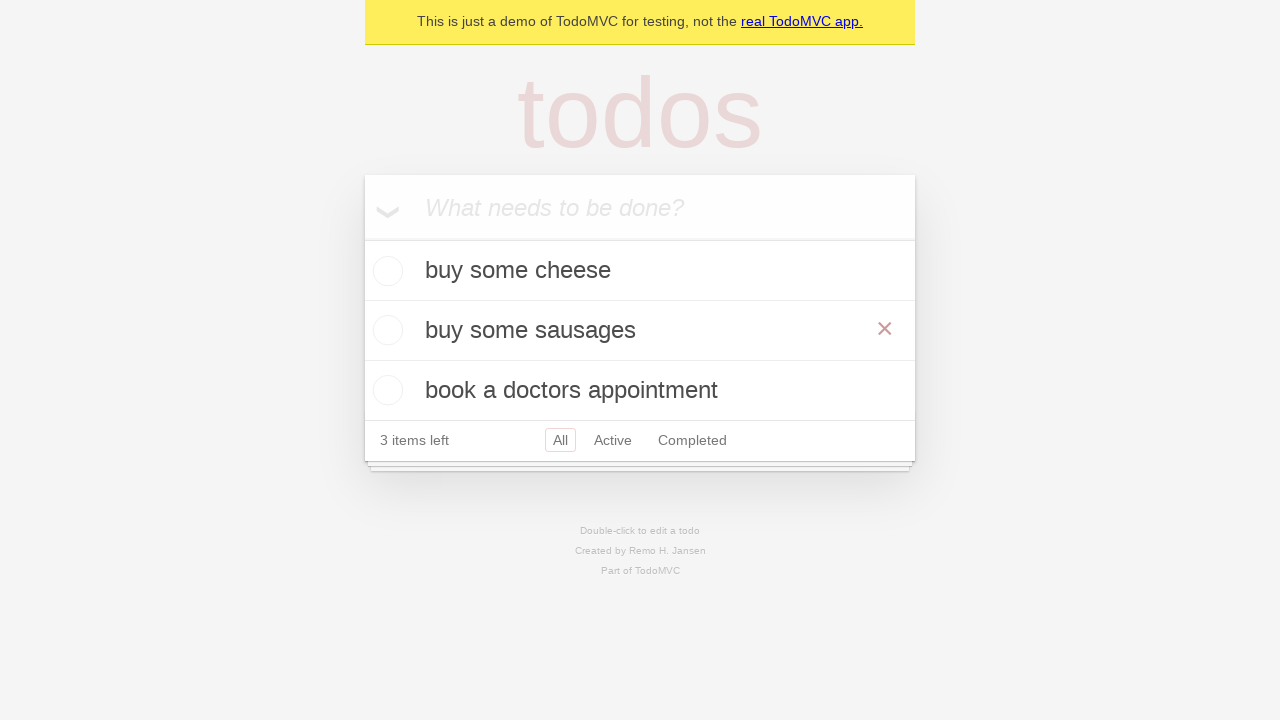